Tests form validation by filling out various fields except zip code, submitting the form, and verifying field validation states through background colors

Starting URL: https://bonigarcia.dev/selenium-webdriver-java/data-types.html

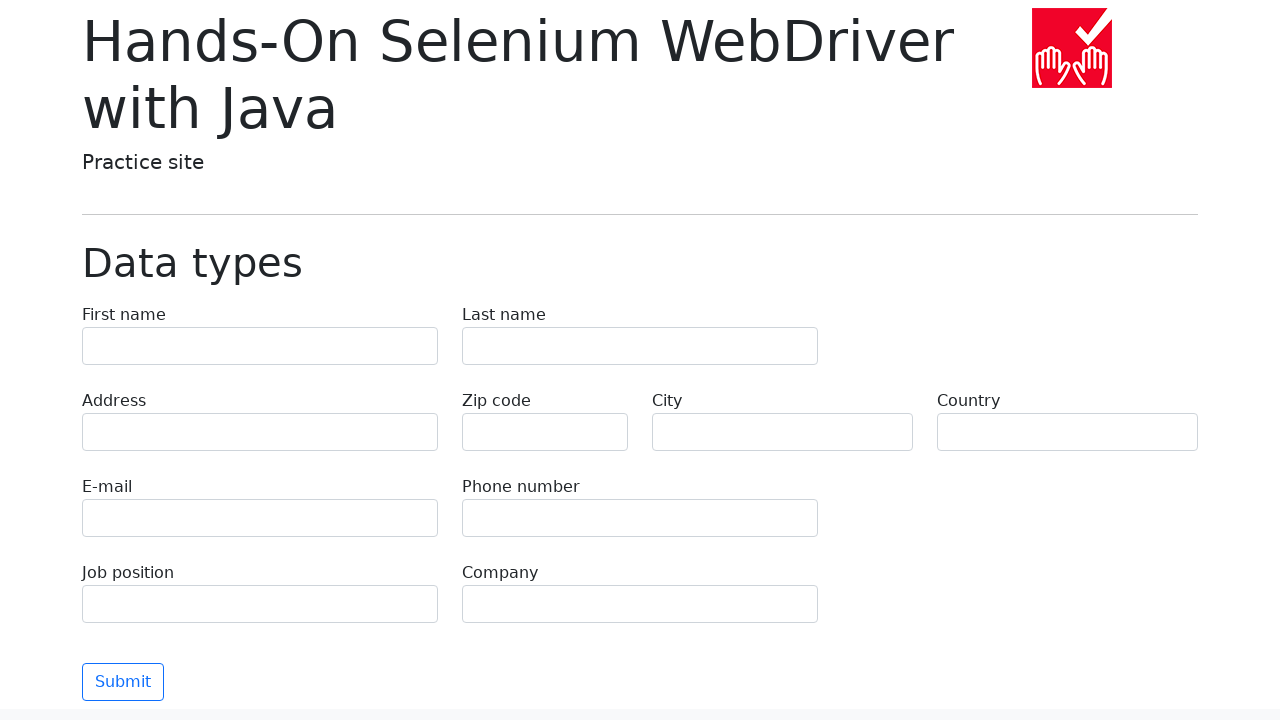

Filled first name field with 'Иван' on [name=first-name]
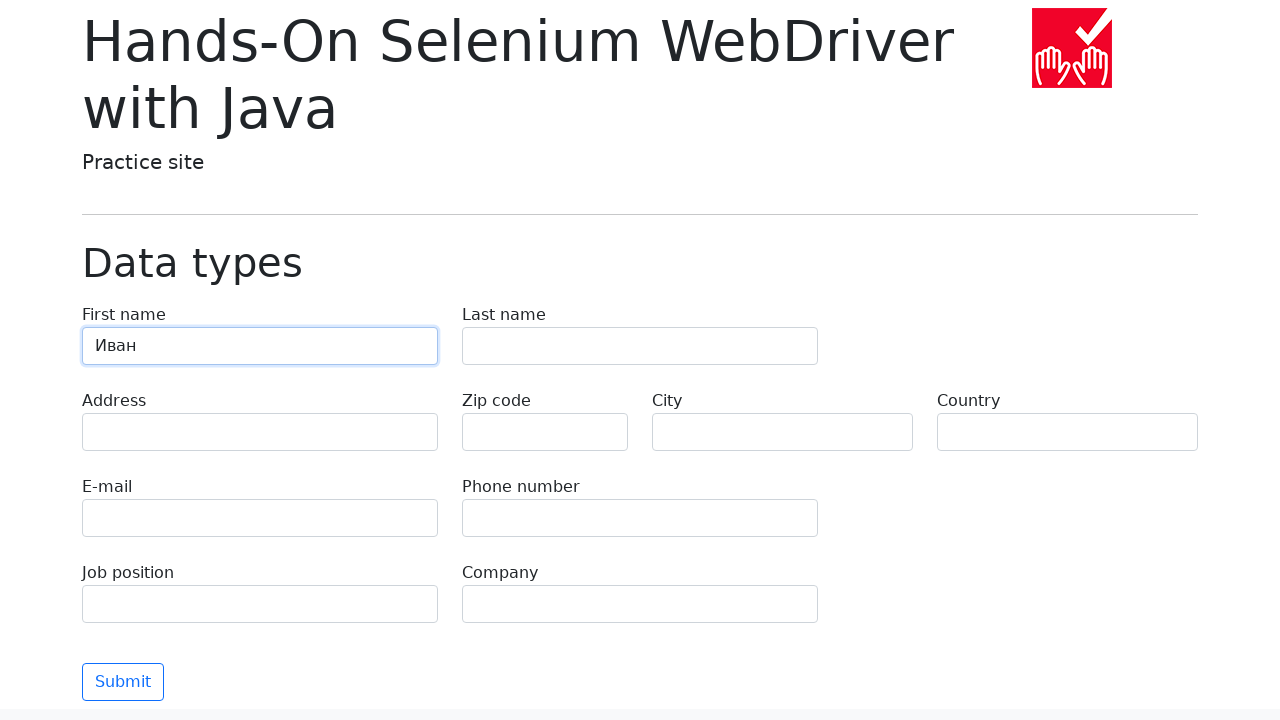

Filled last name field with 'Петров' on [name=last-name]
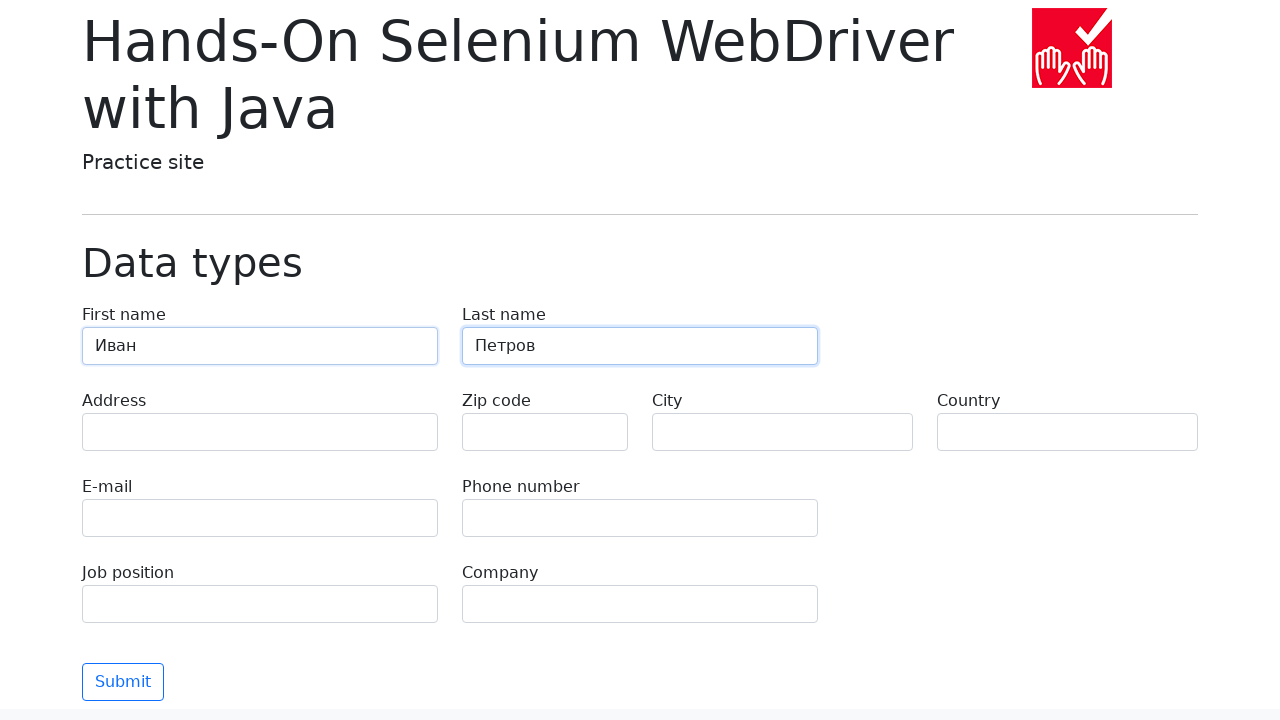

Filled address field with 'Ленина, 55-3' on [name=address]
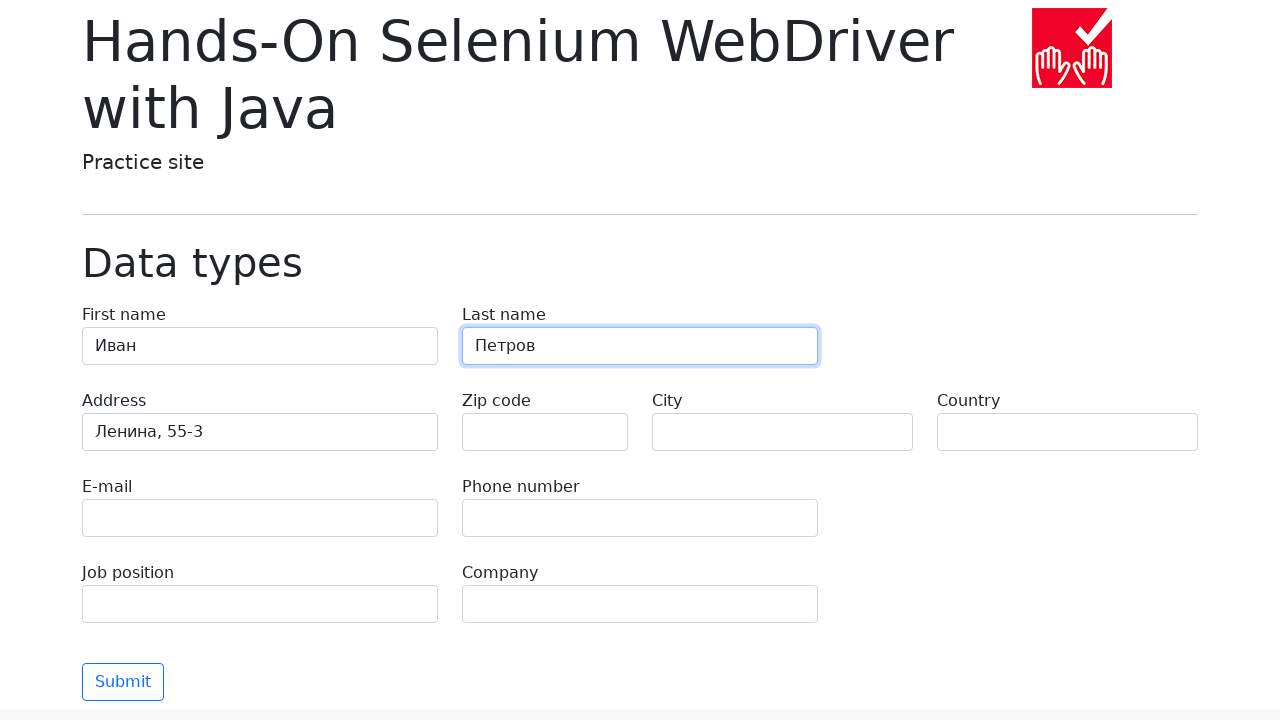

Filled email field with 'test@skypro.com' on [name=e-mail]
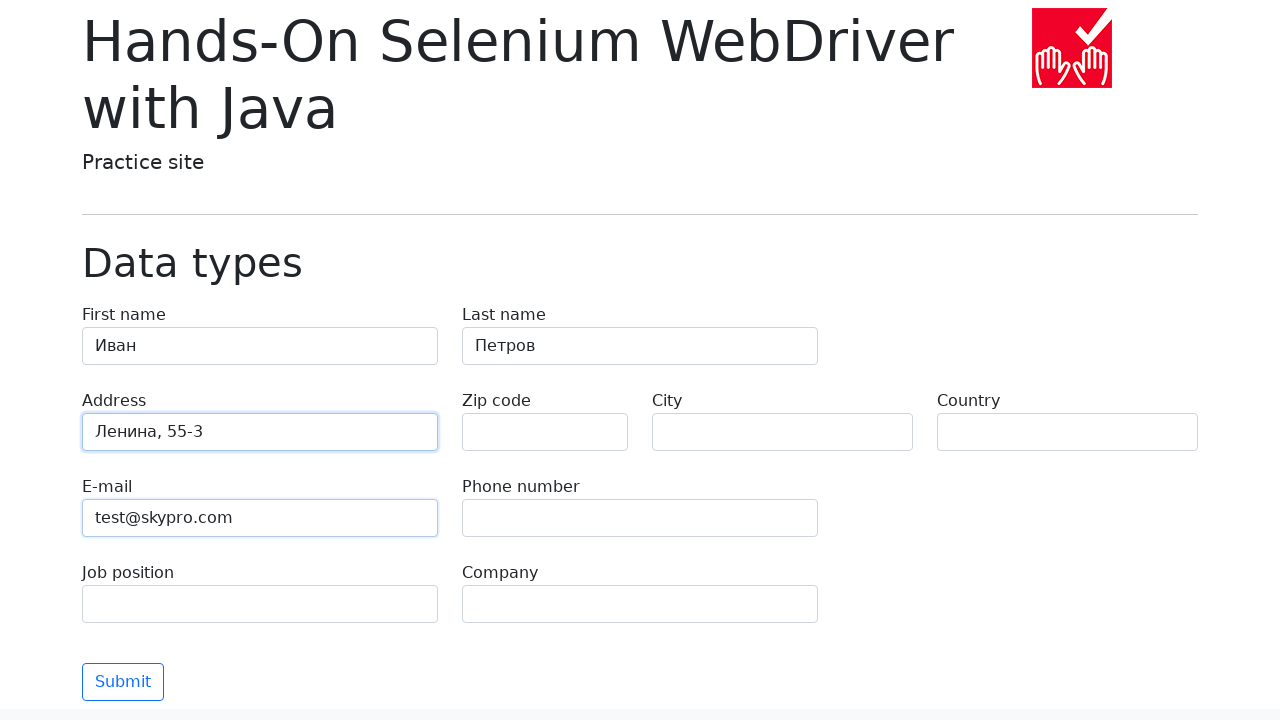

Filled phone field with '+7985899998787' on [name=phone]
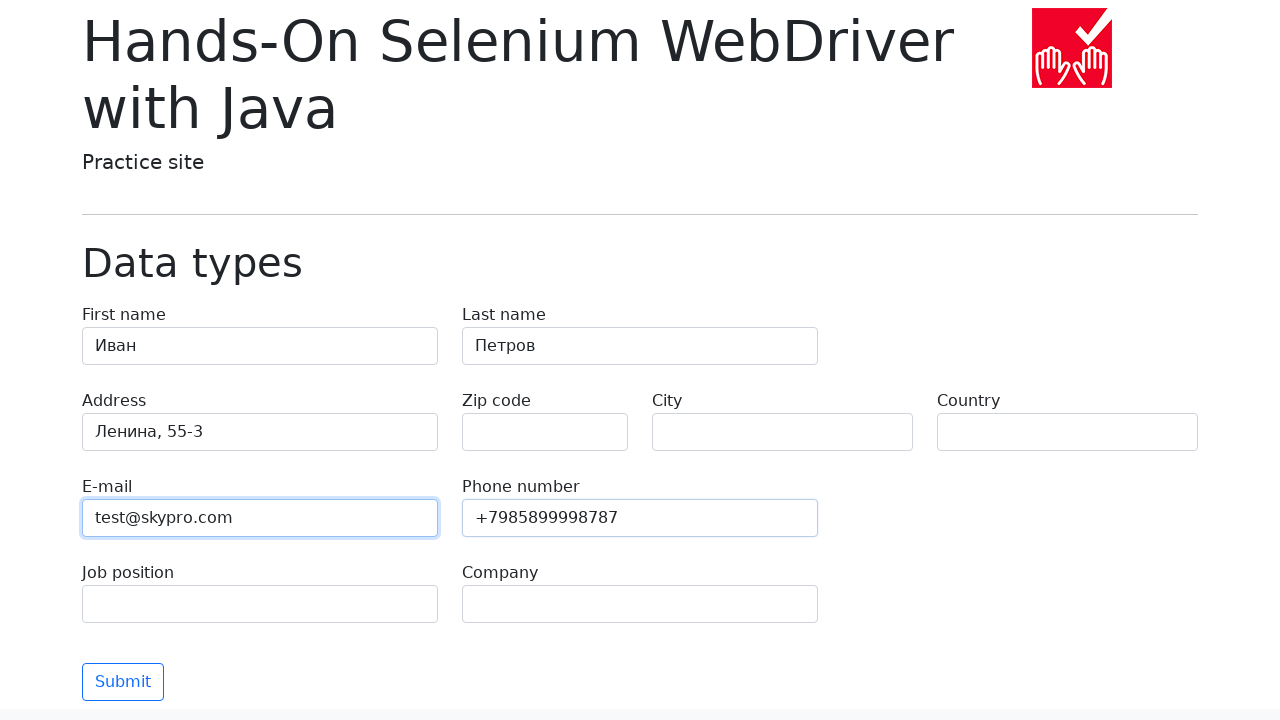

Filled city field with 'Москва' on [name=city]
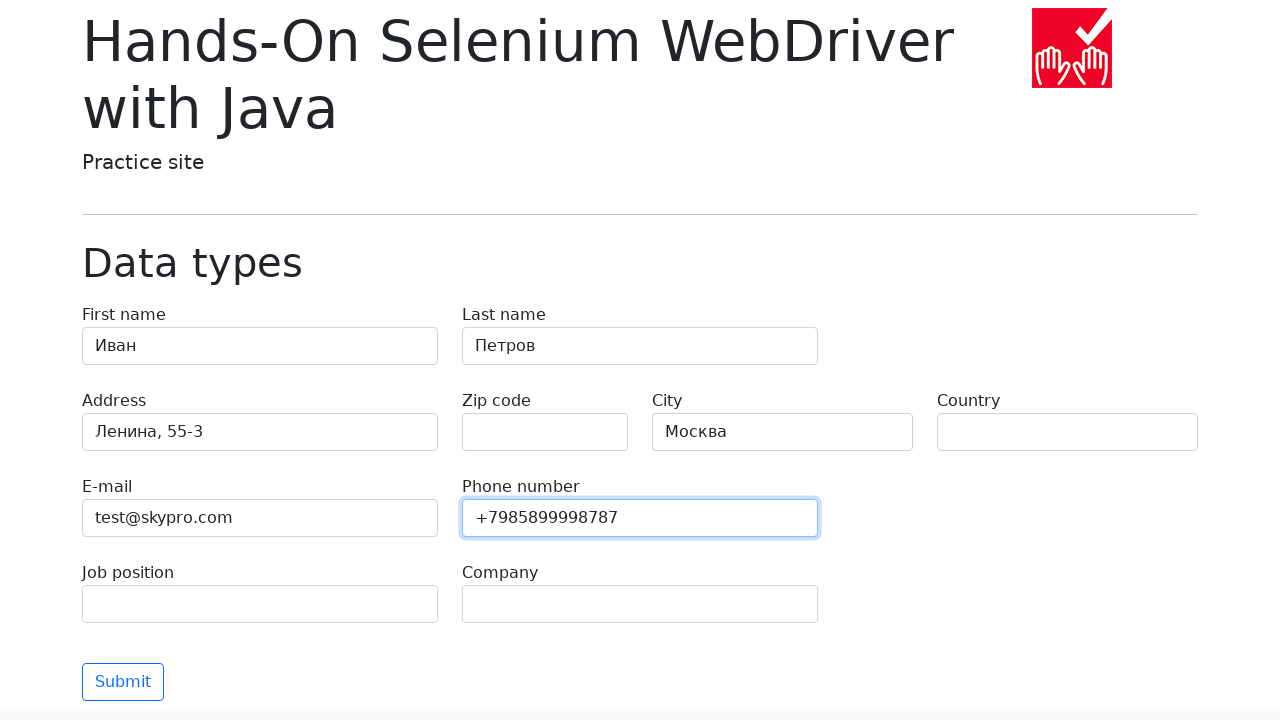

Filled country field with 'Россия' on [name=country]
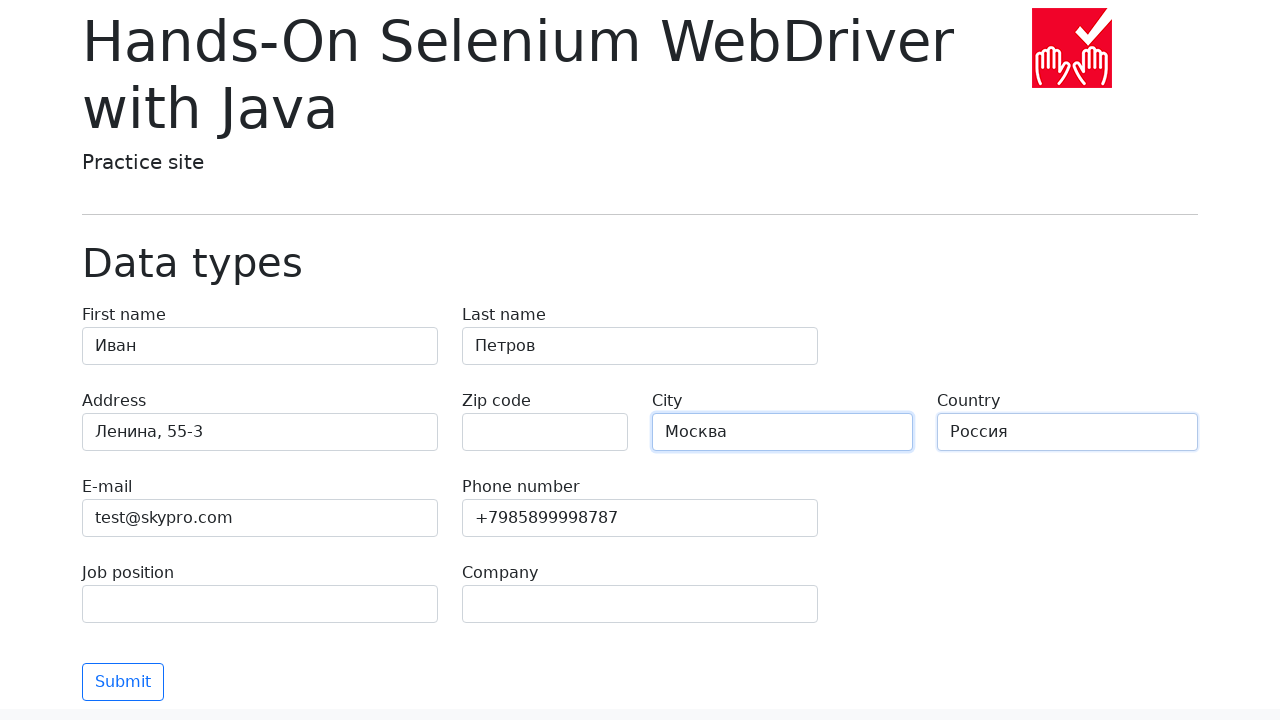

Filled job position field with 'QA' on [name=job-position]
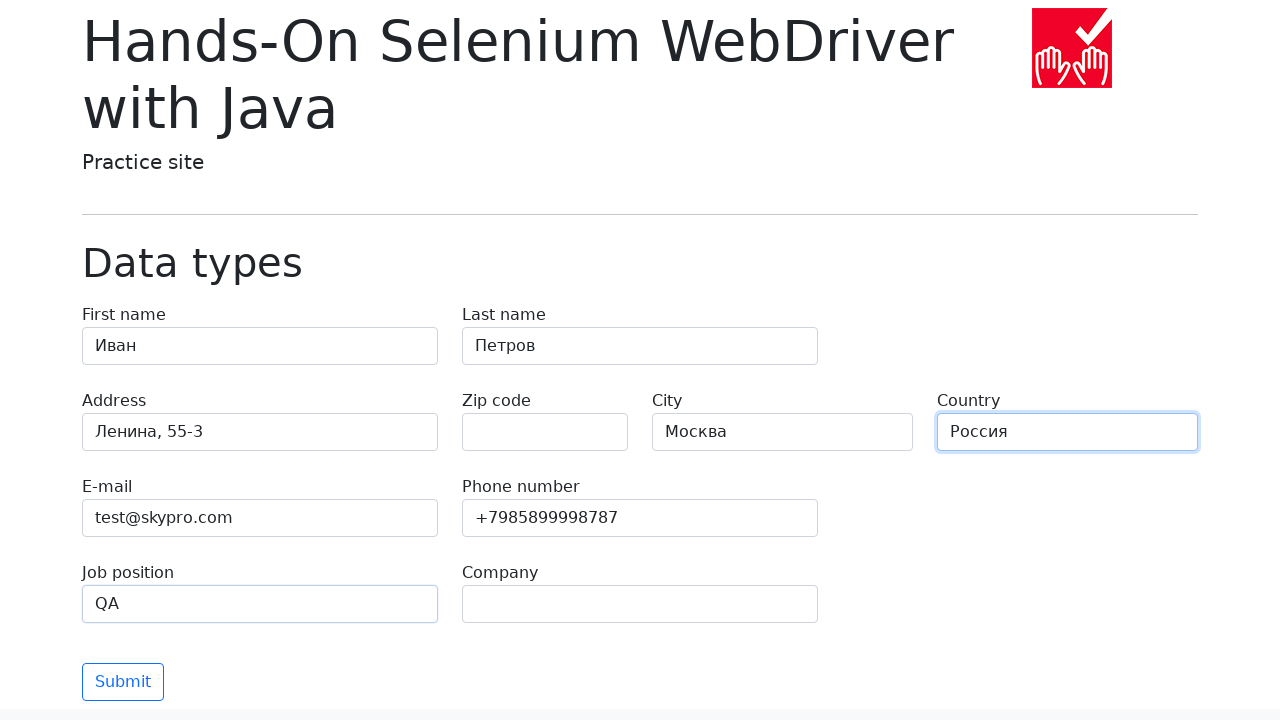

Filled company field with 'SkyPro' on [name=company]
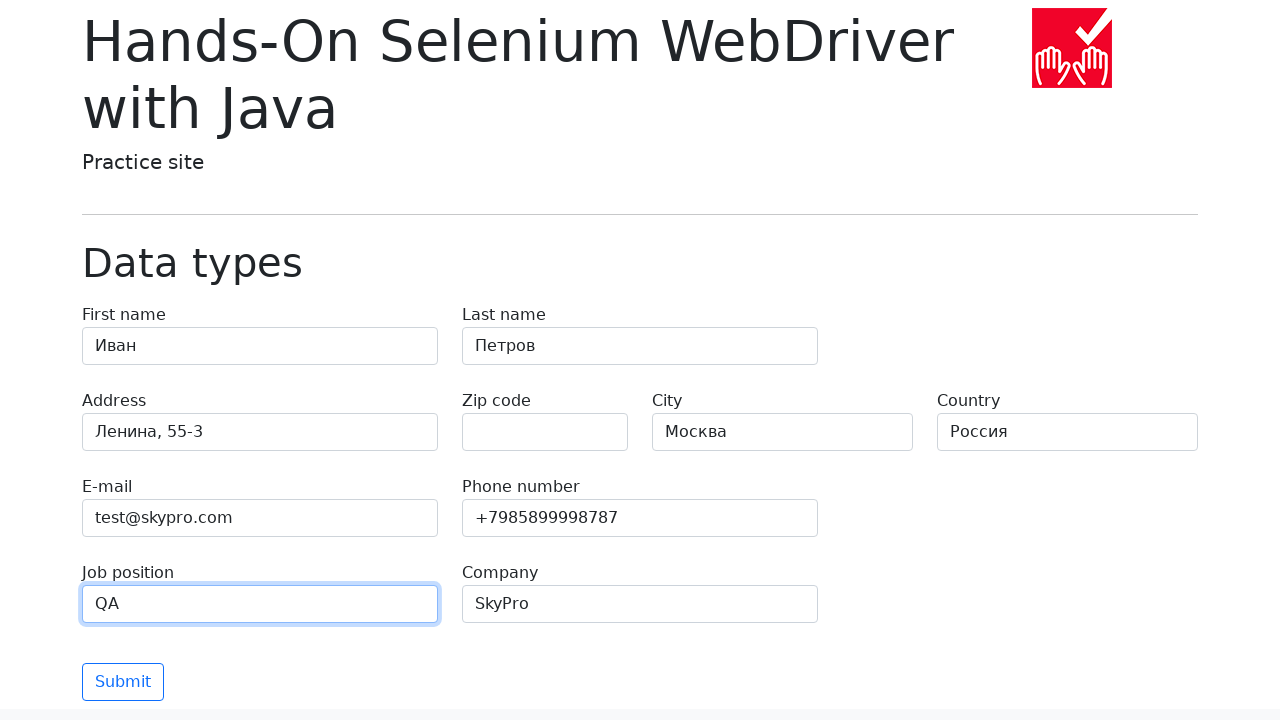

Clicked submit button to submit the form at (123, 682) on [type=submit]
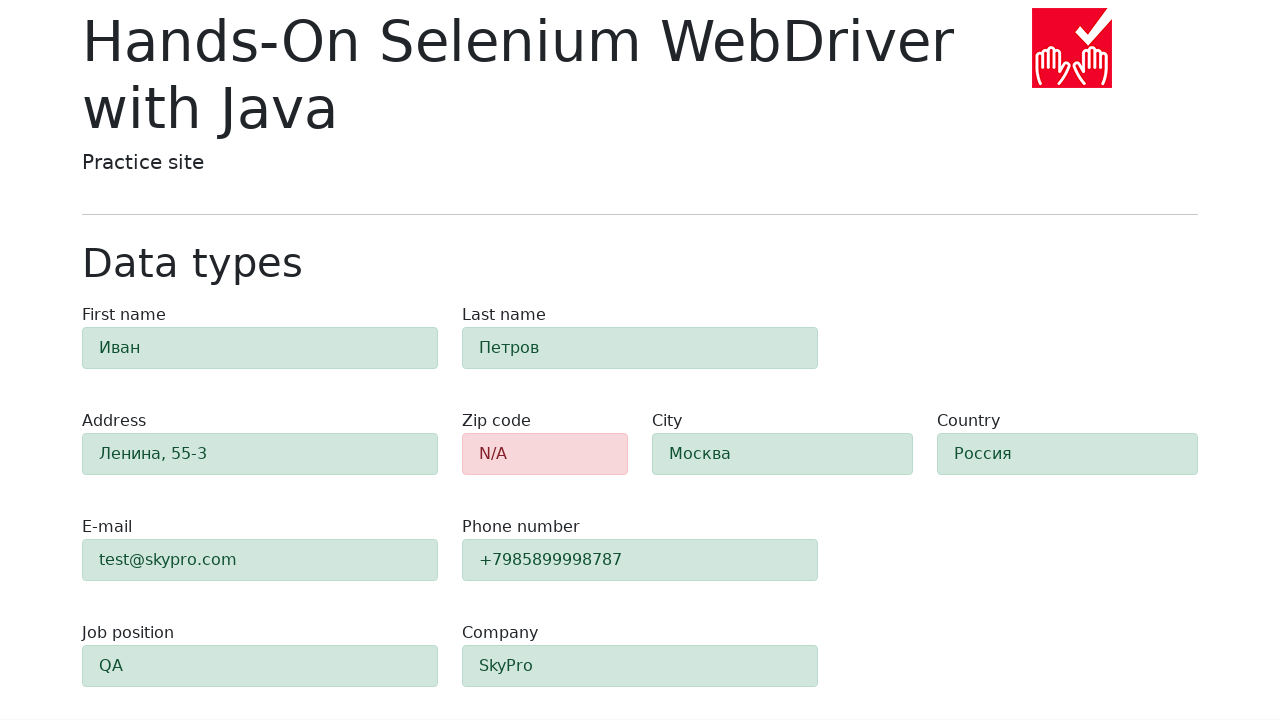

Waited 1000ms for form submission to process
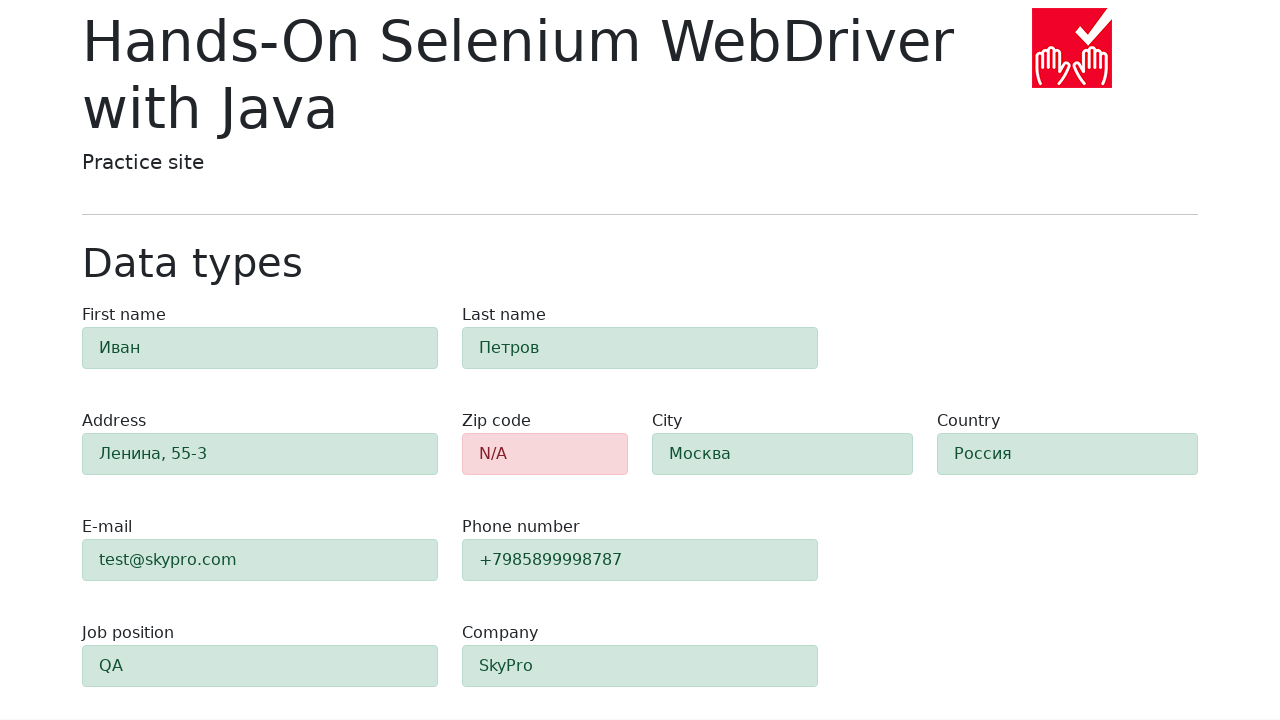

Retrieved background color of first name field
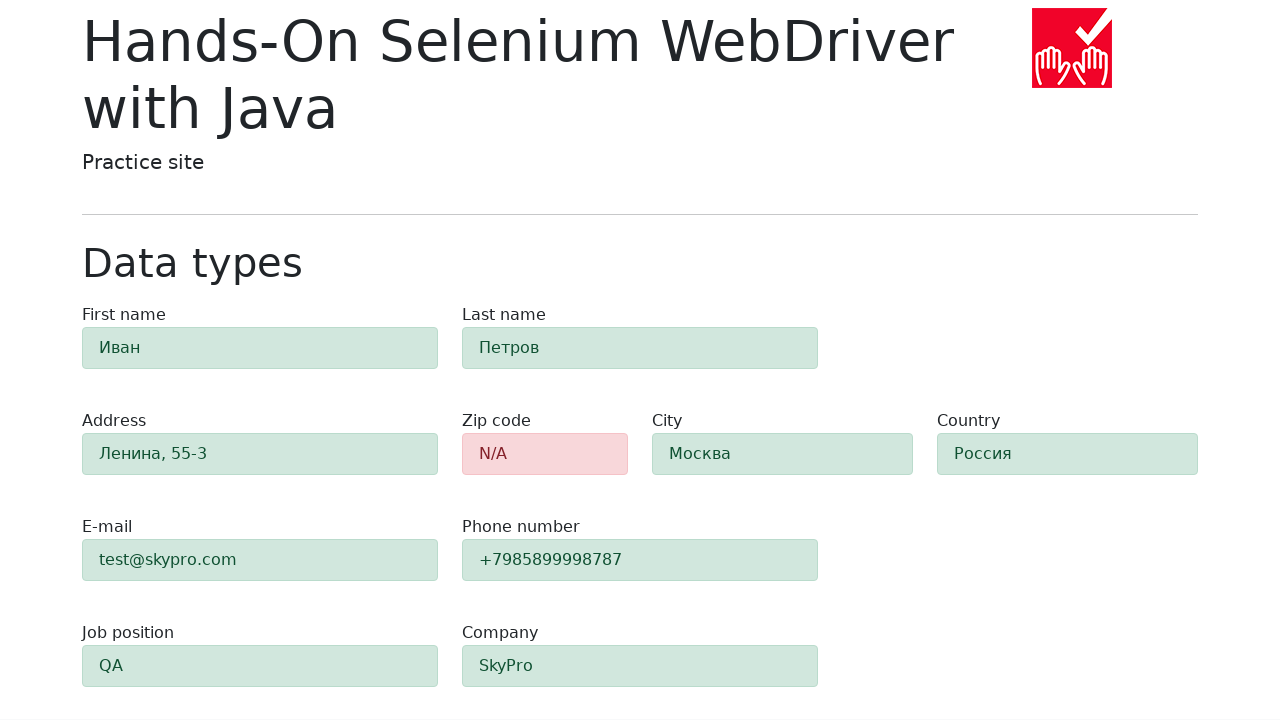

Retrieved background color of last name field
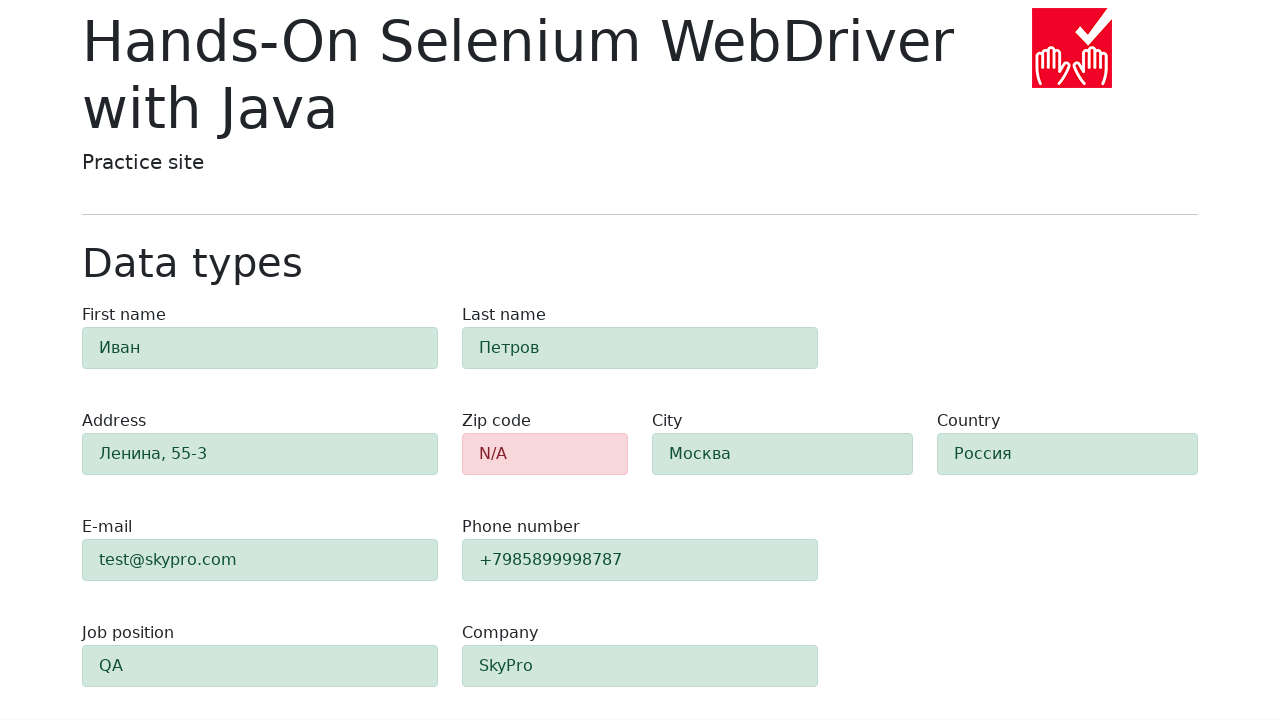

Retrieved background color of address field
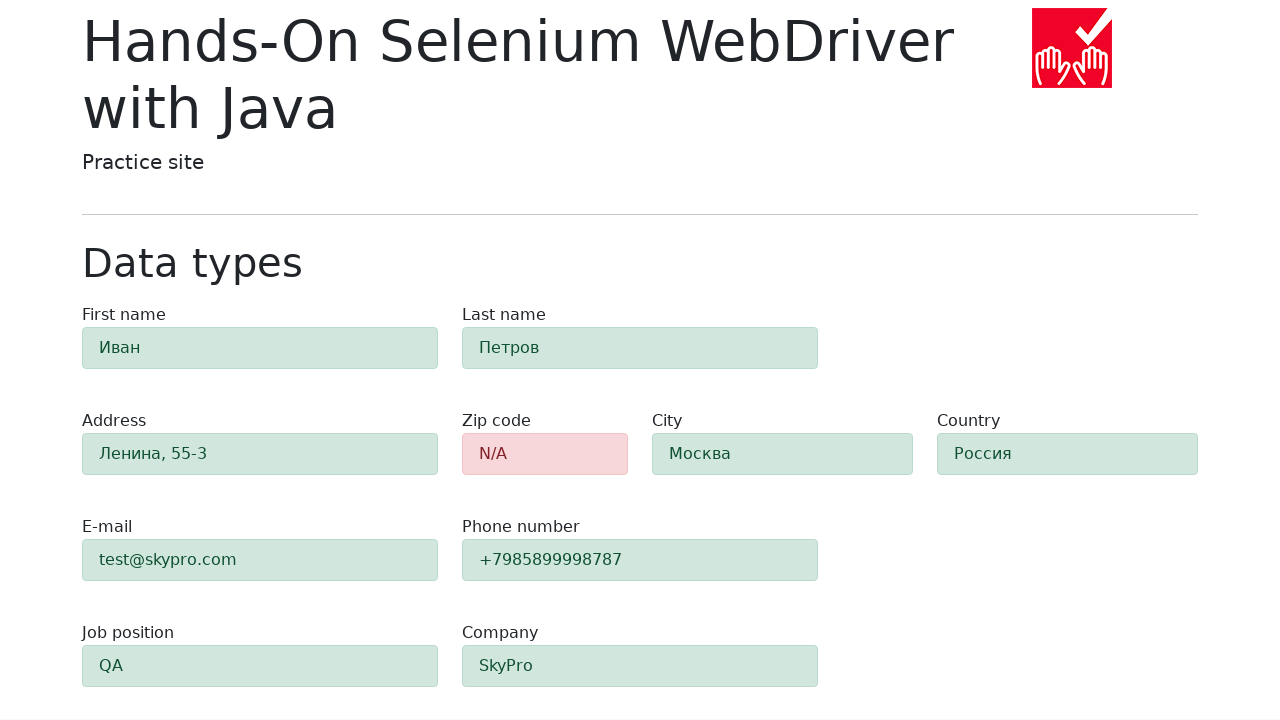

Retrieved background color of email field
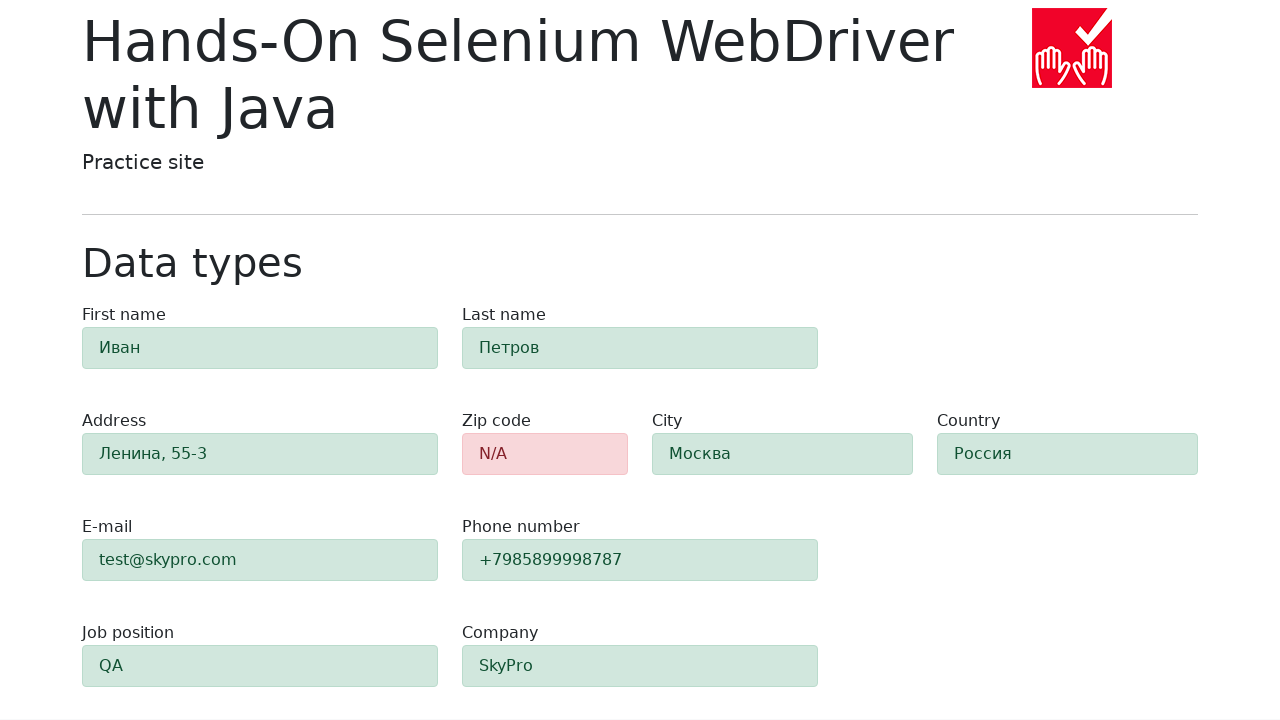

Retrieved background color of phone field
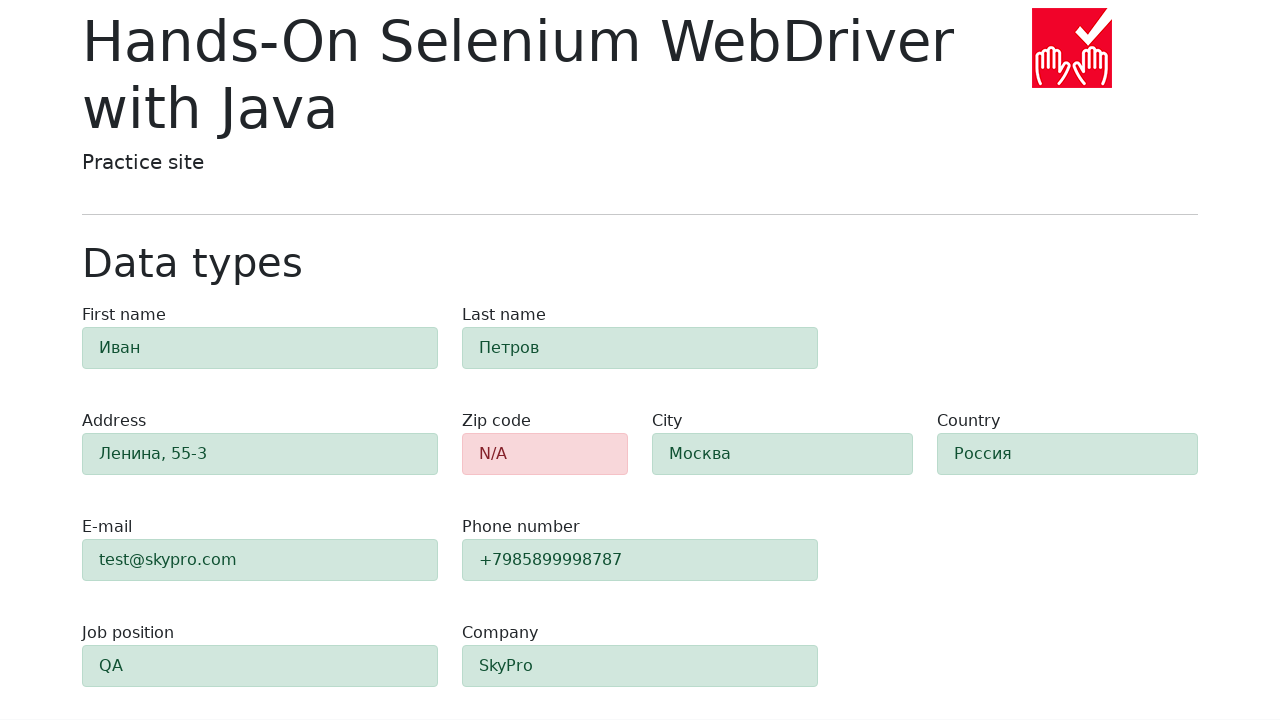

Retrieved background color of zip code field
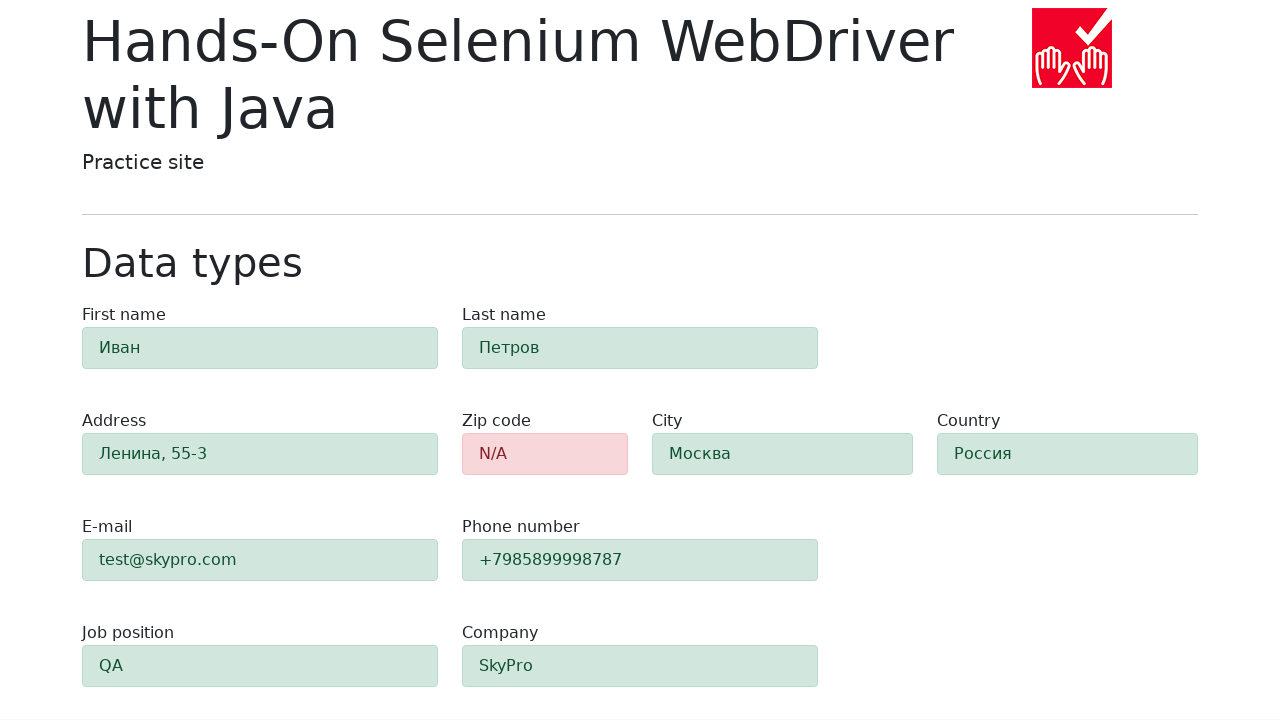

Retrieved background color of city field
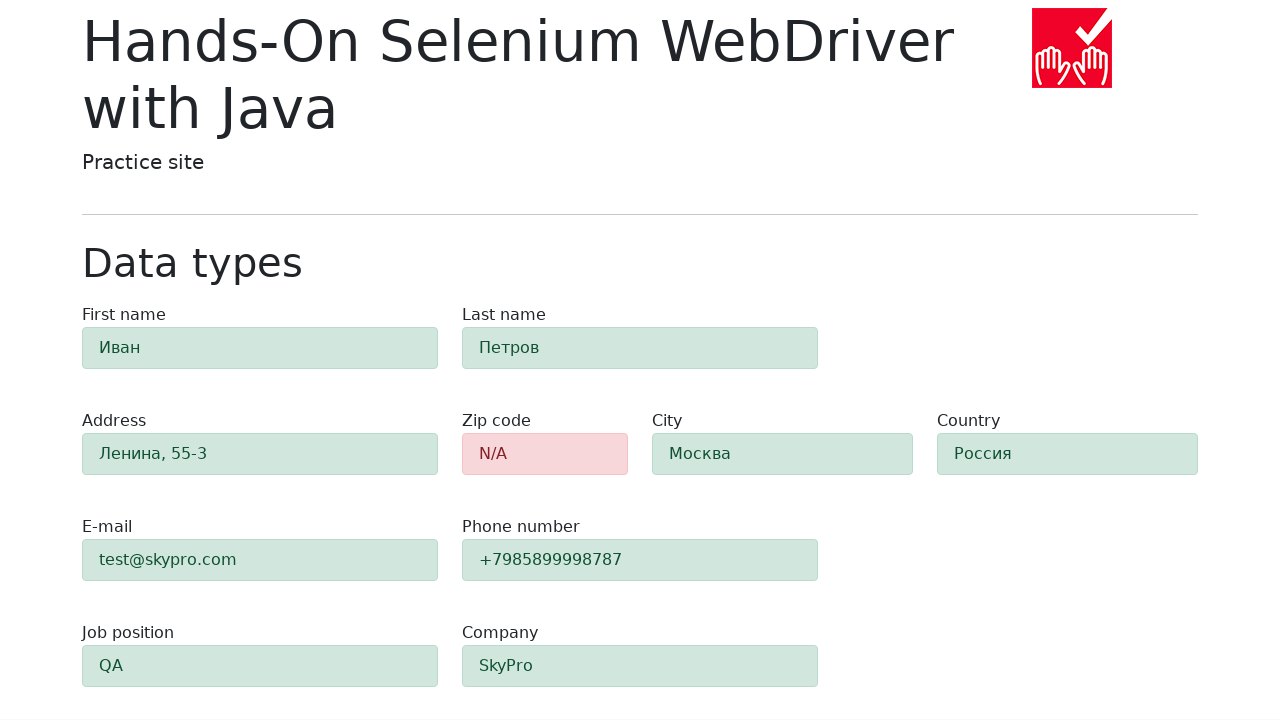

Retrieved background color of country field
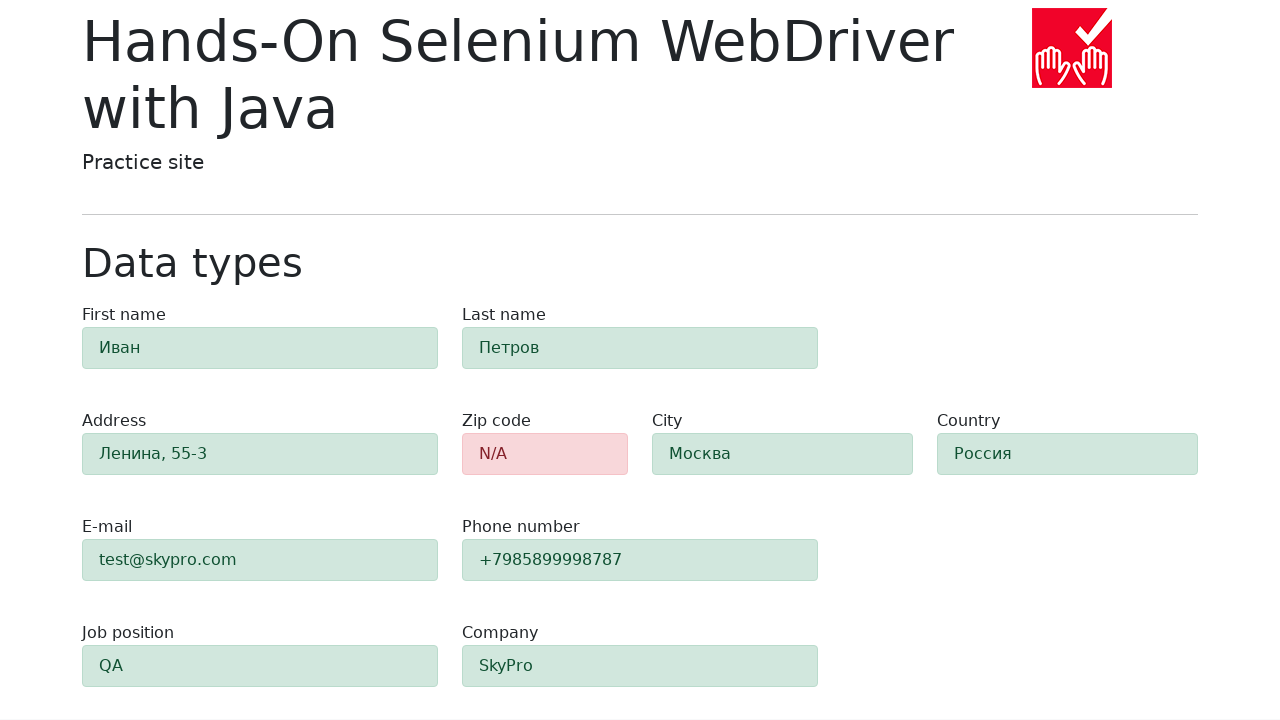

Retrieved background color of job position field
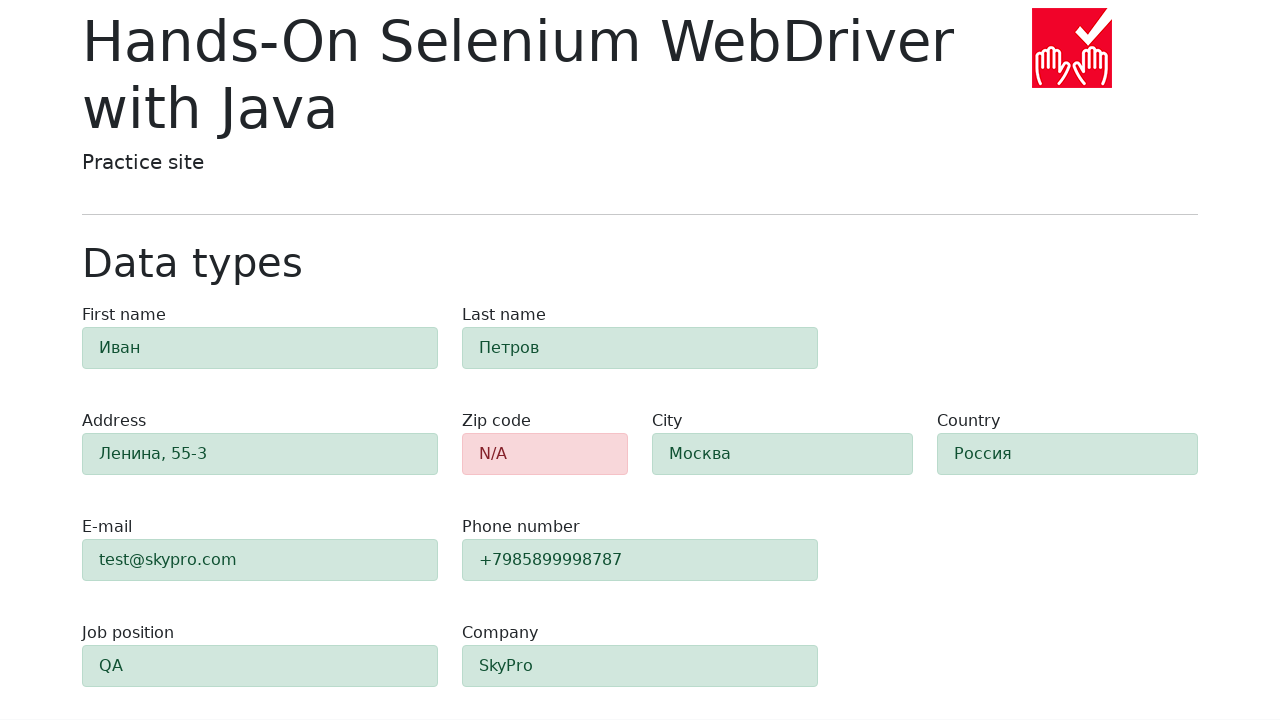

Retrieved background color of company field
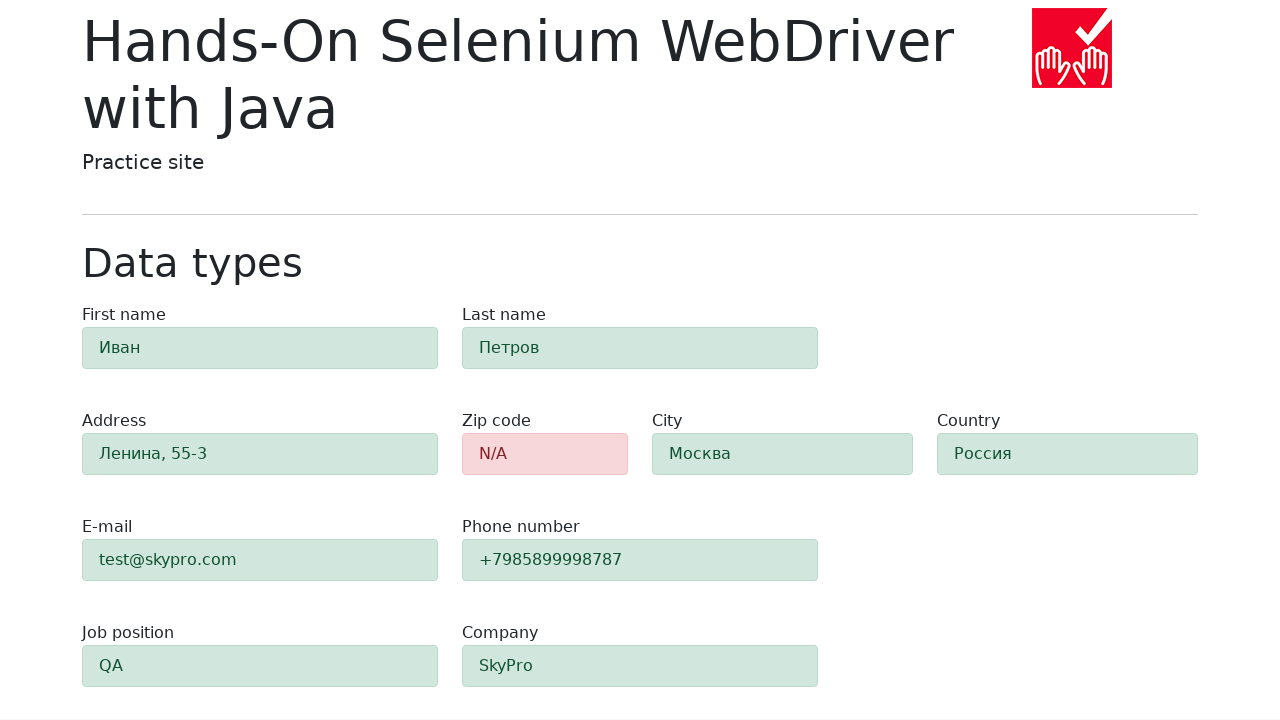

Verified zip code field has error background color (rgb(248, 215, 218))
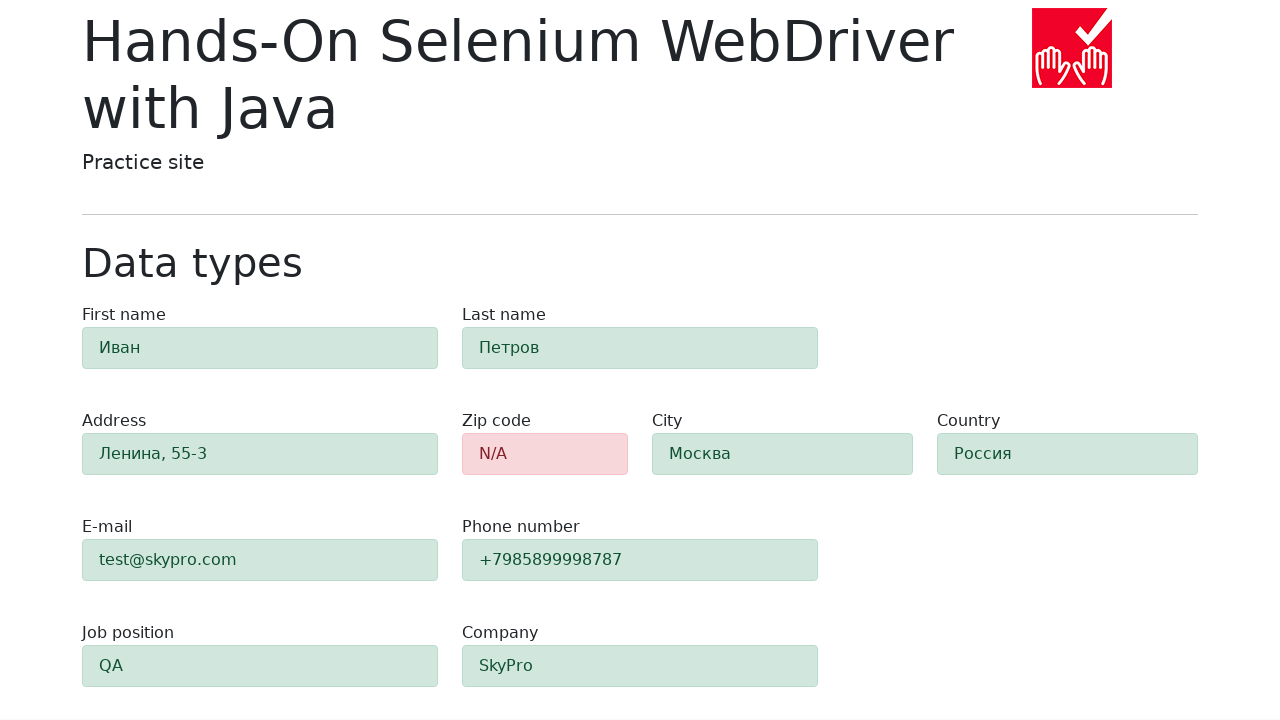

Verified all filled fields have success background color (rgb(209, 231, 221))
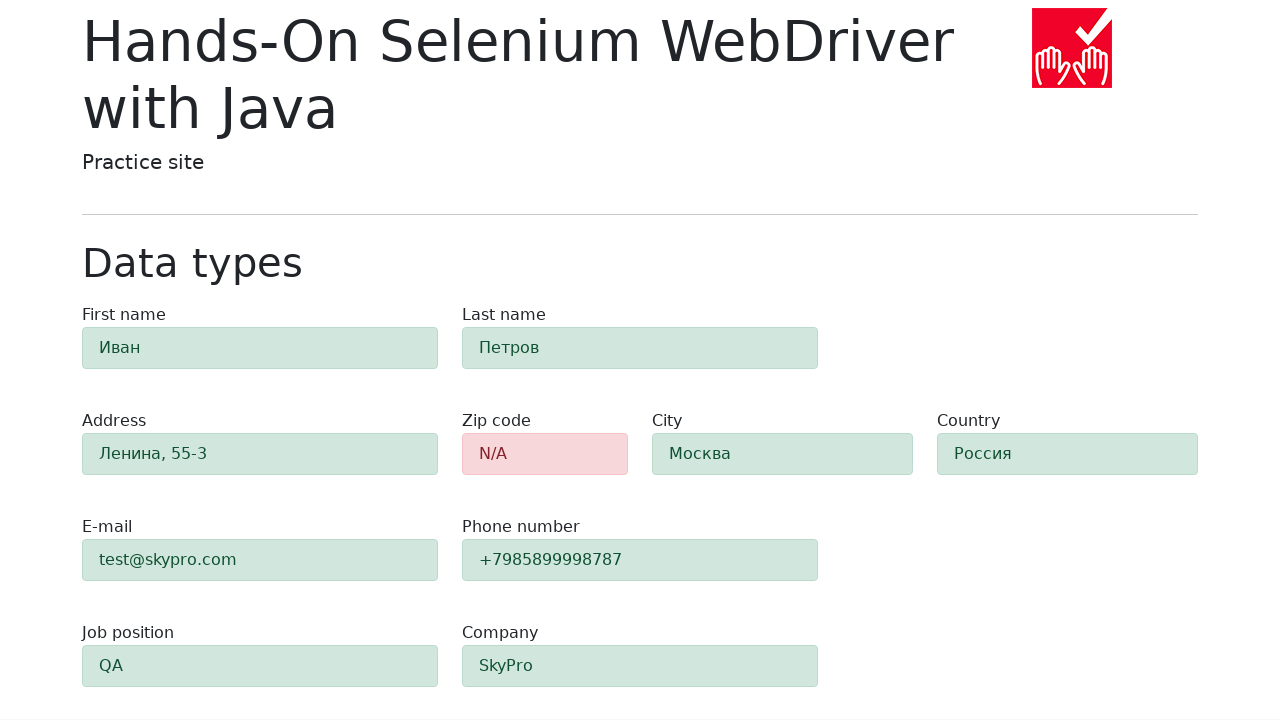

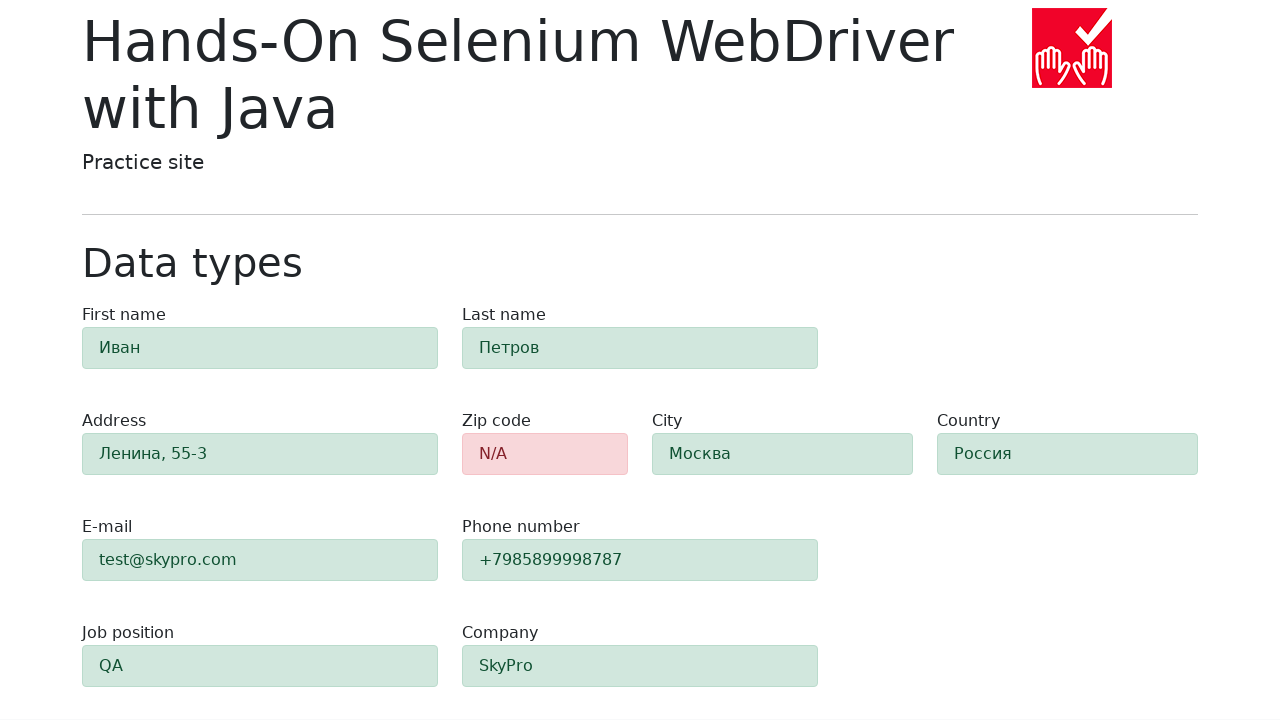